Tests tooltip functionality by hovering over an element inside an iframe and reading the tooltip text

Starting URL: https://jqueryui.com/tooltip/

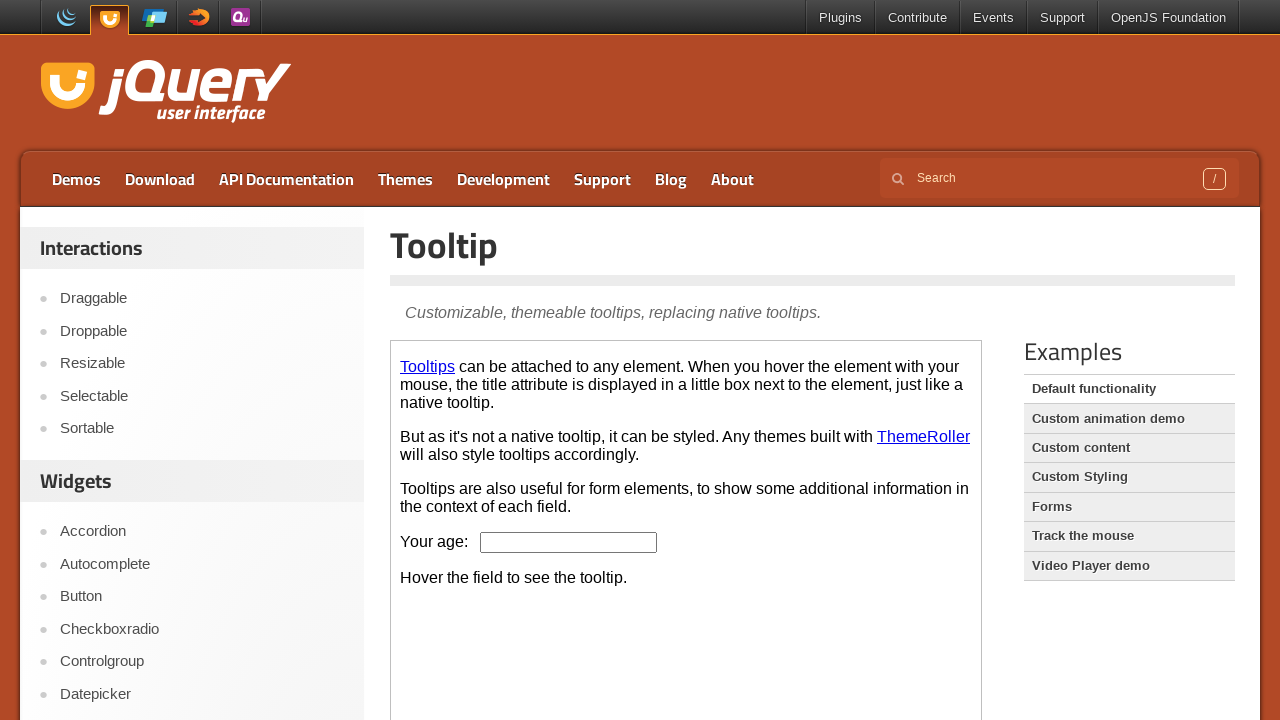

Located the demo iframe containing tooltip test
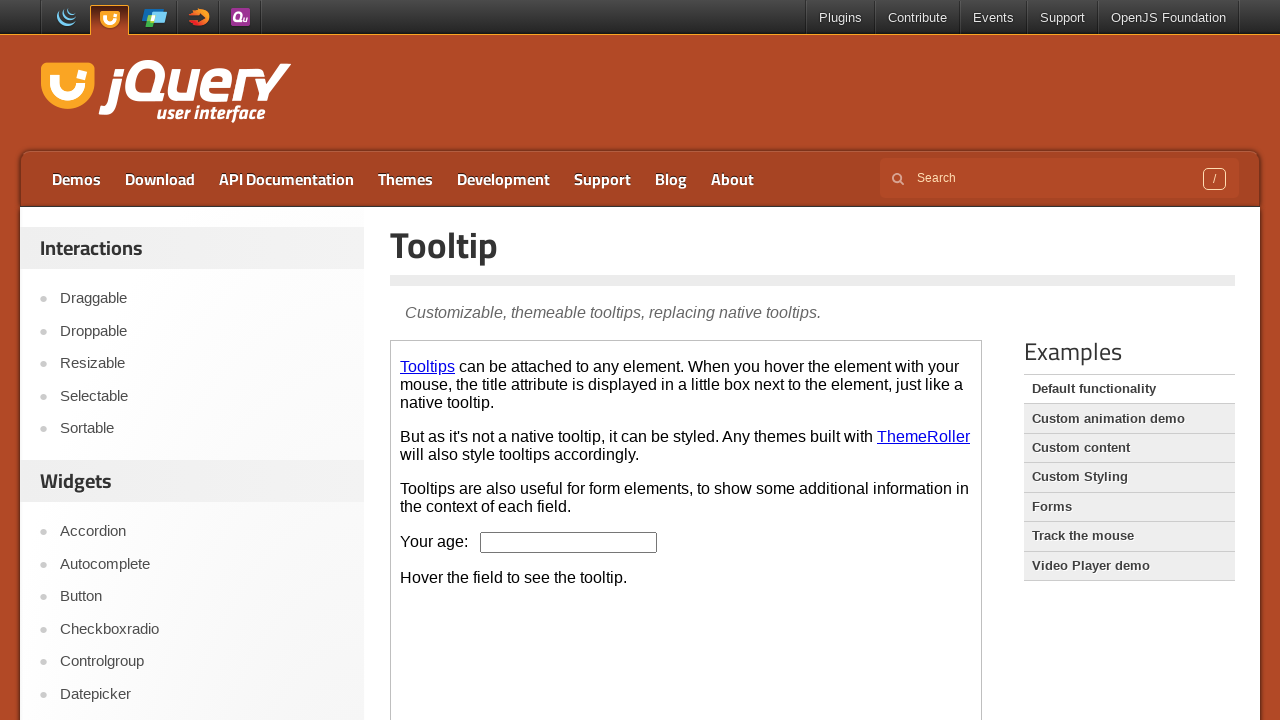

Located the age input box element inside iframe
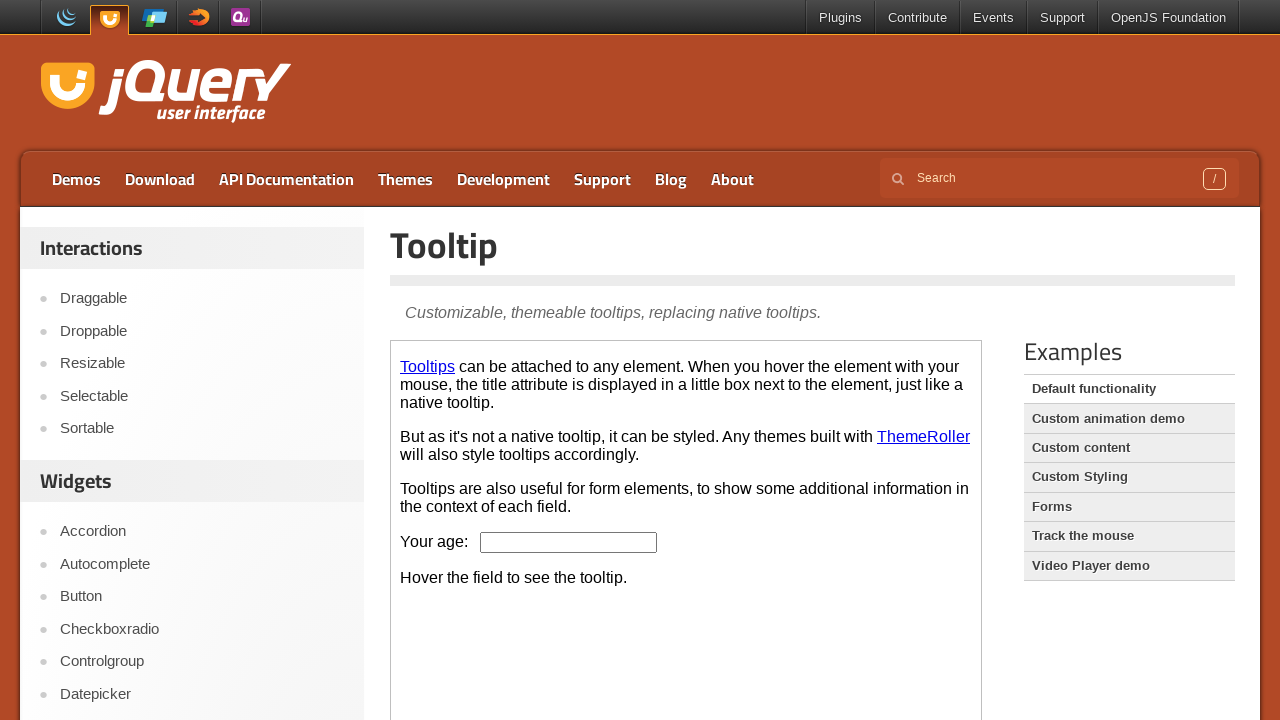

Hovered over the age input box to trigger tooltip at (569, 542) on .demo-frame >> internal:control=enter-frame >> #age
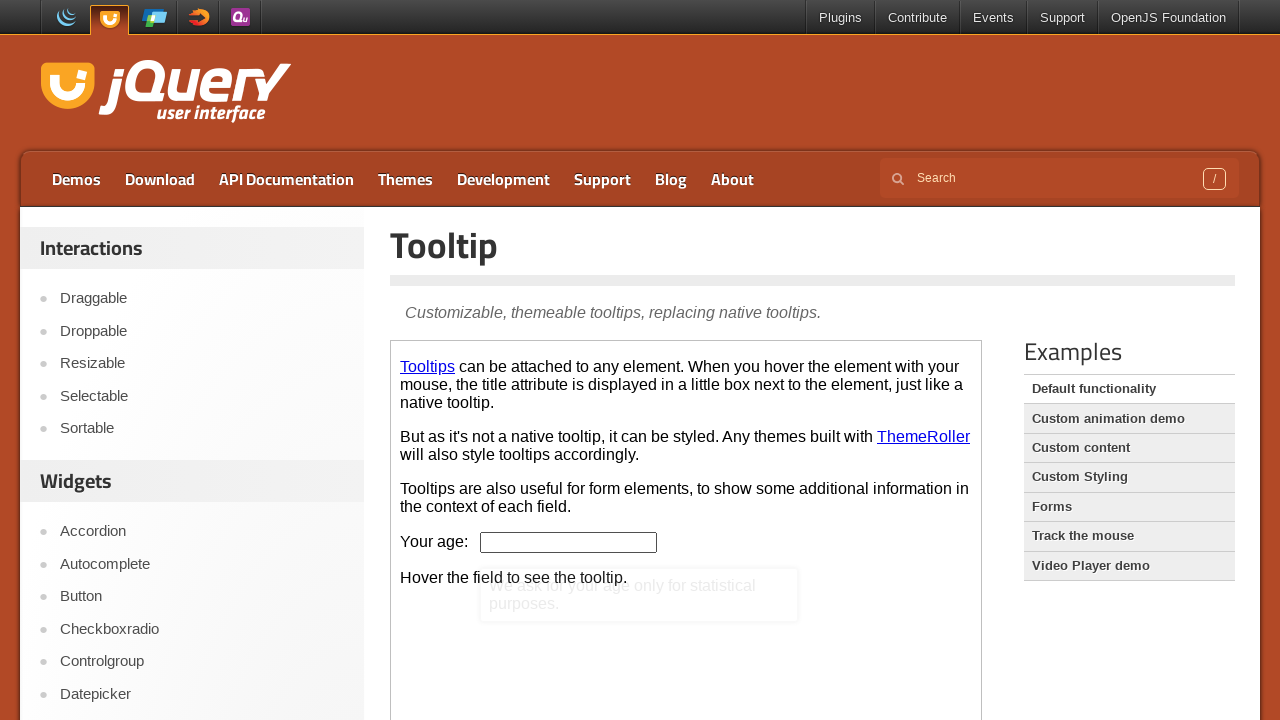

Located the tooltip content element
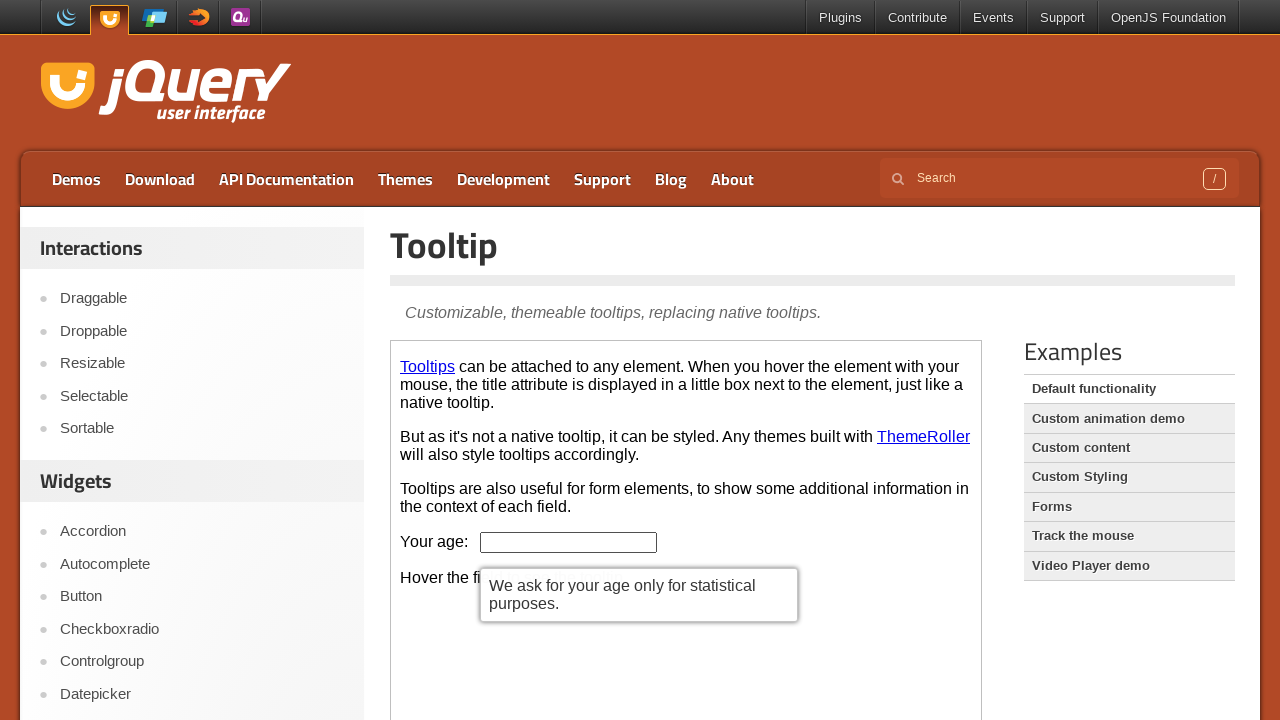

Retrieved tooltip text: 'We ask for your age only for statistical purposes.'
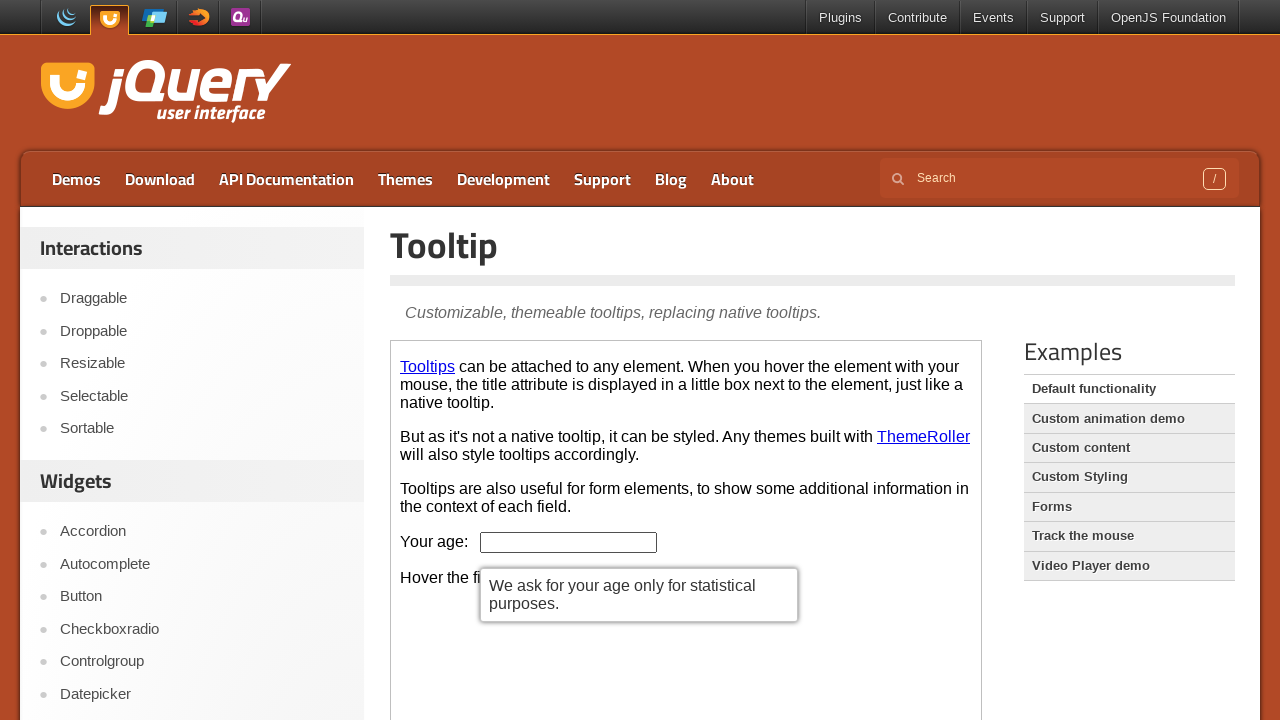

Printed tooltip text to console
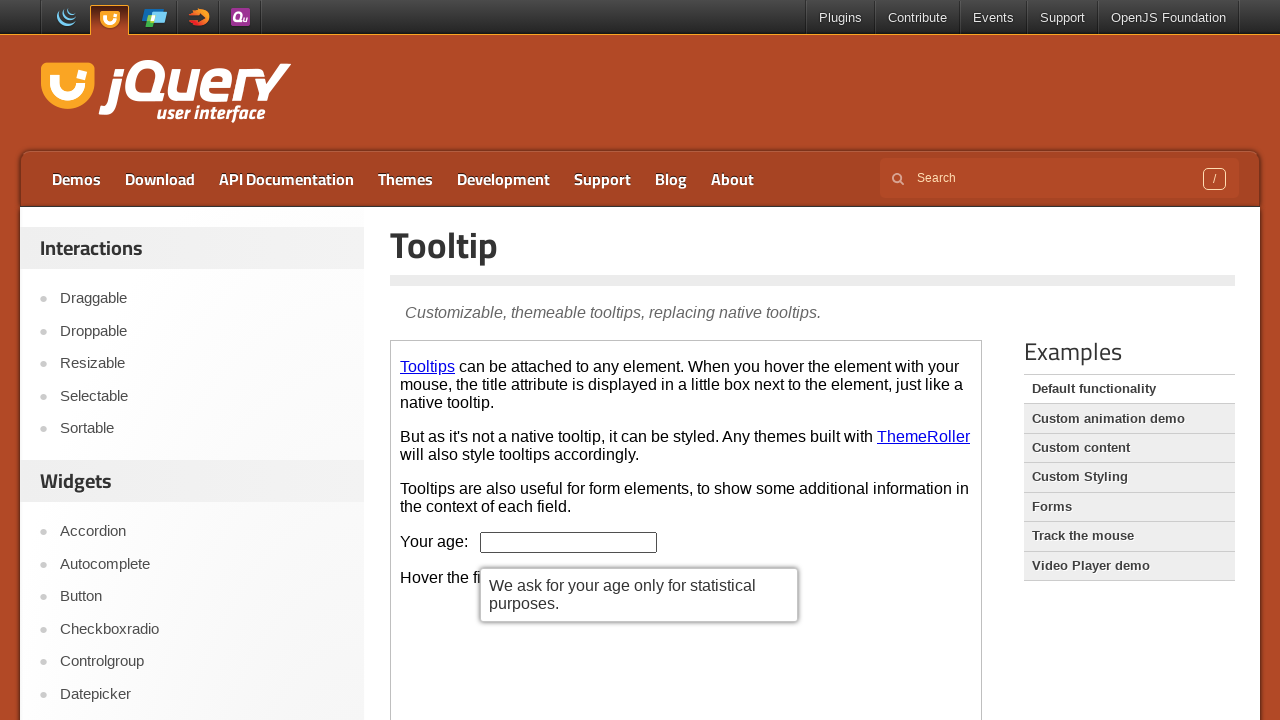

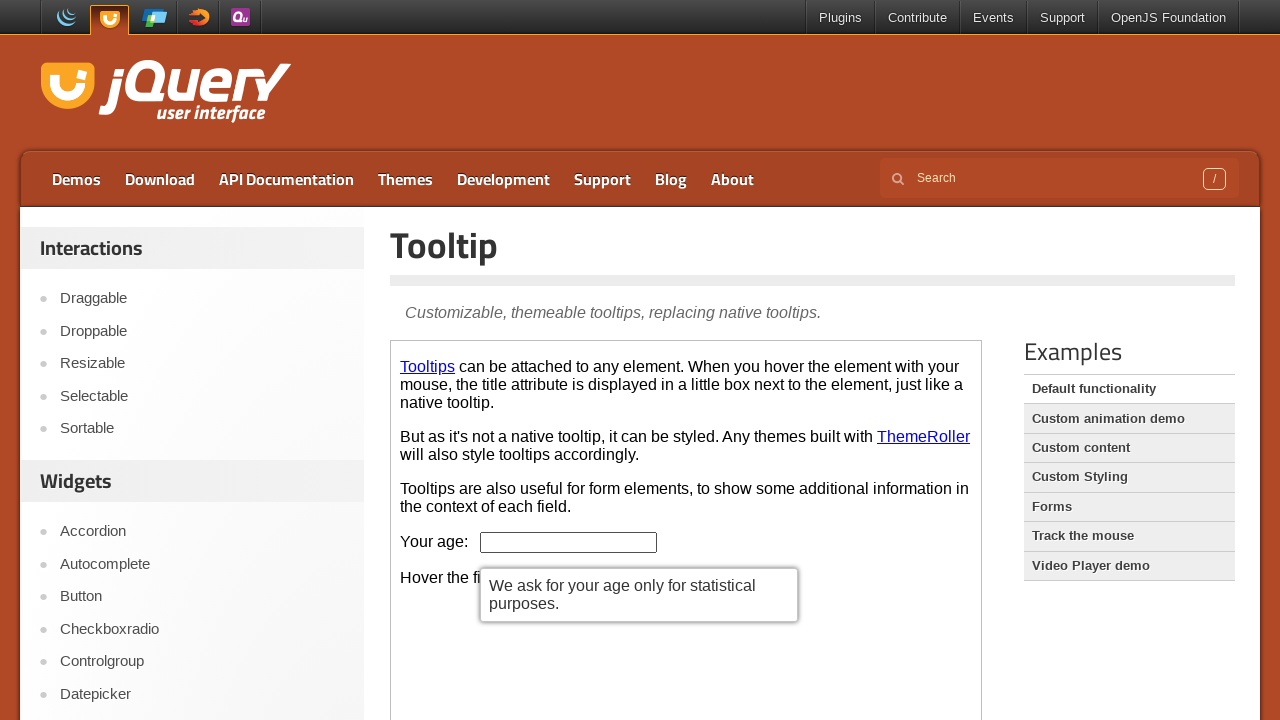